Tests the confirm button functionality by clicking the confirm button, verifying the alert text, and accepting the confirmation dialog

Starting URL: https://demoqa.com/alerts

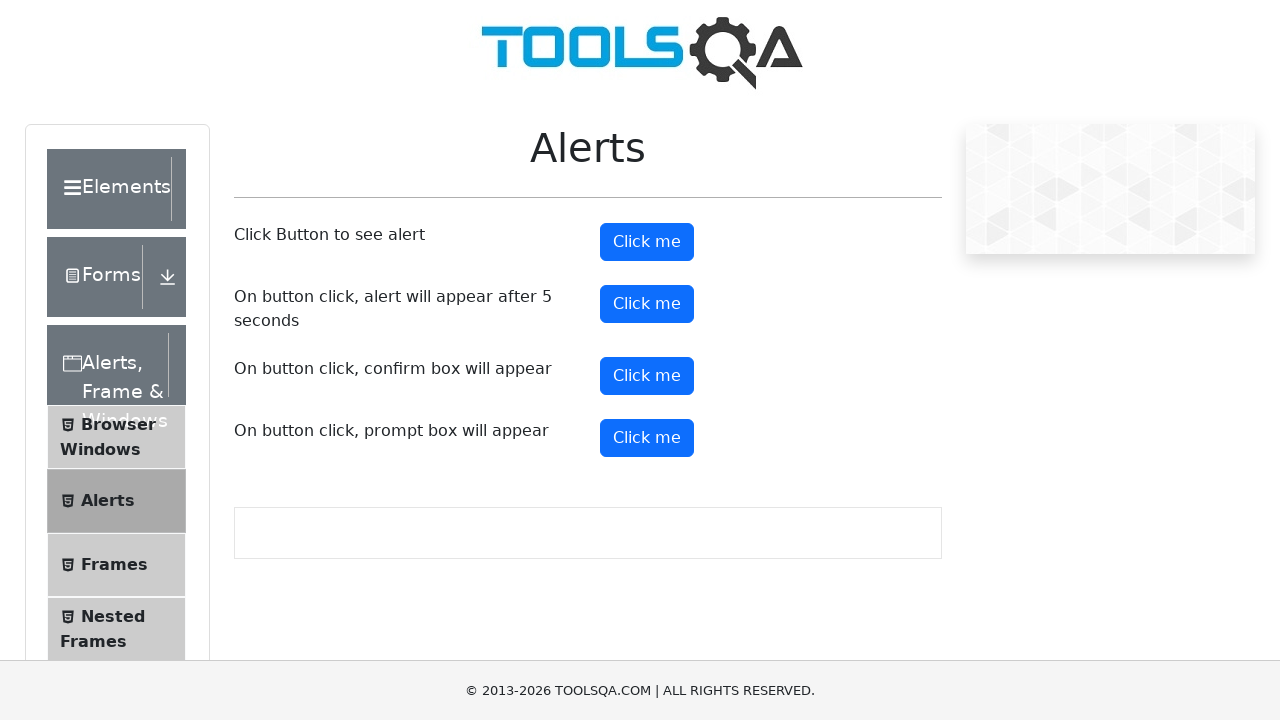

Set up dialog handler to accept confirmation dialogs
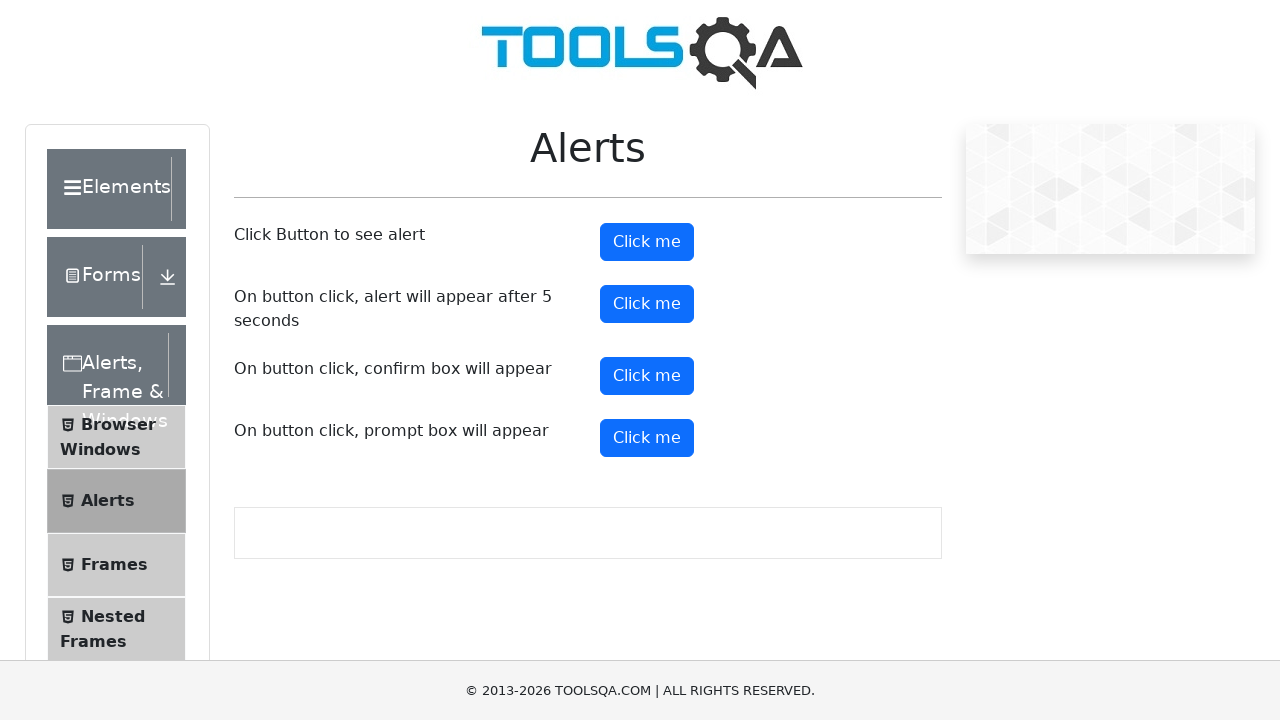

Clicked the confirm button at (647, 376) on #confirmButton
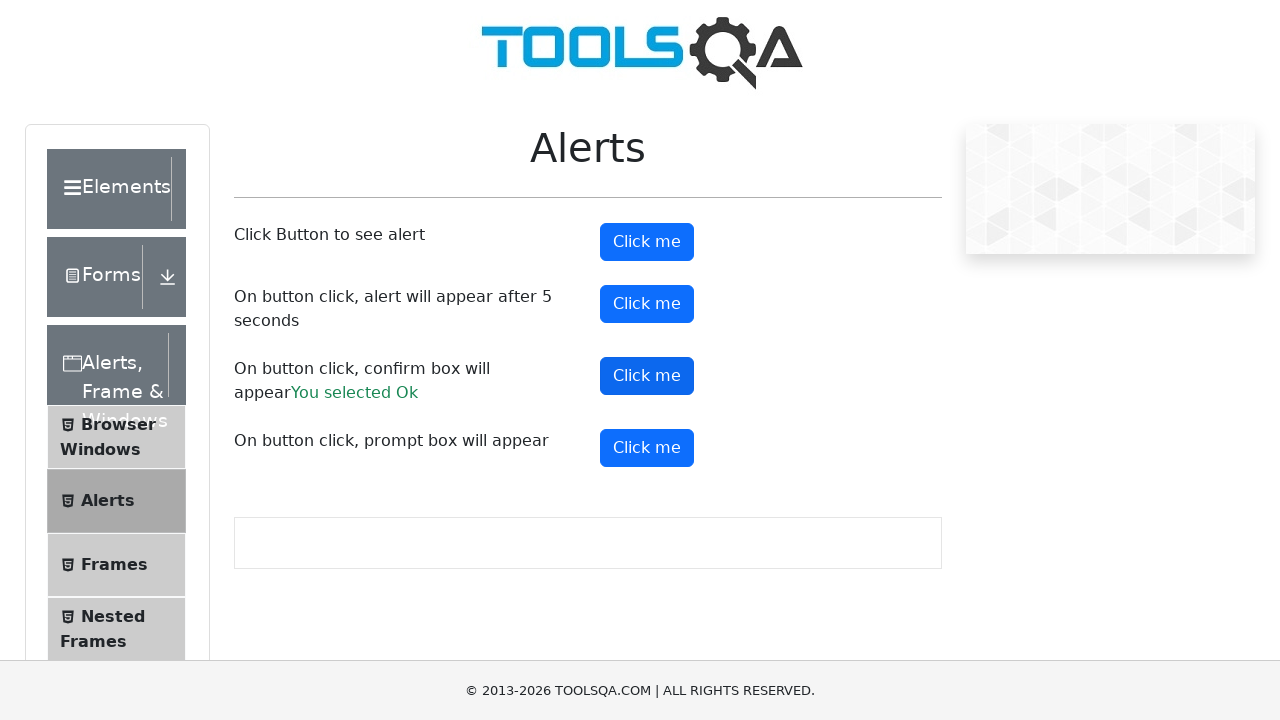

Waited for dialog interaction to complete
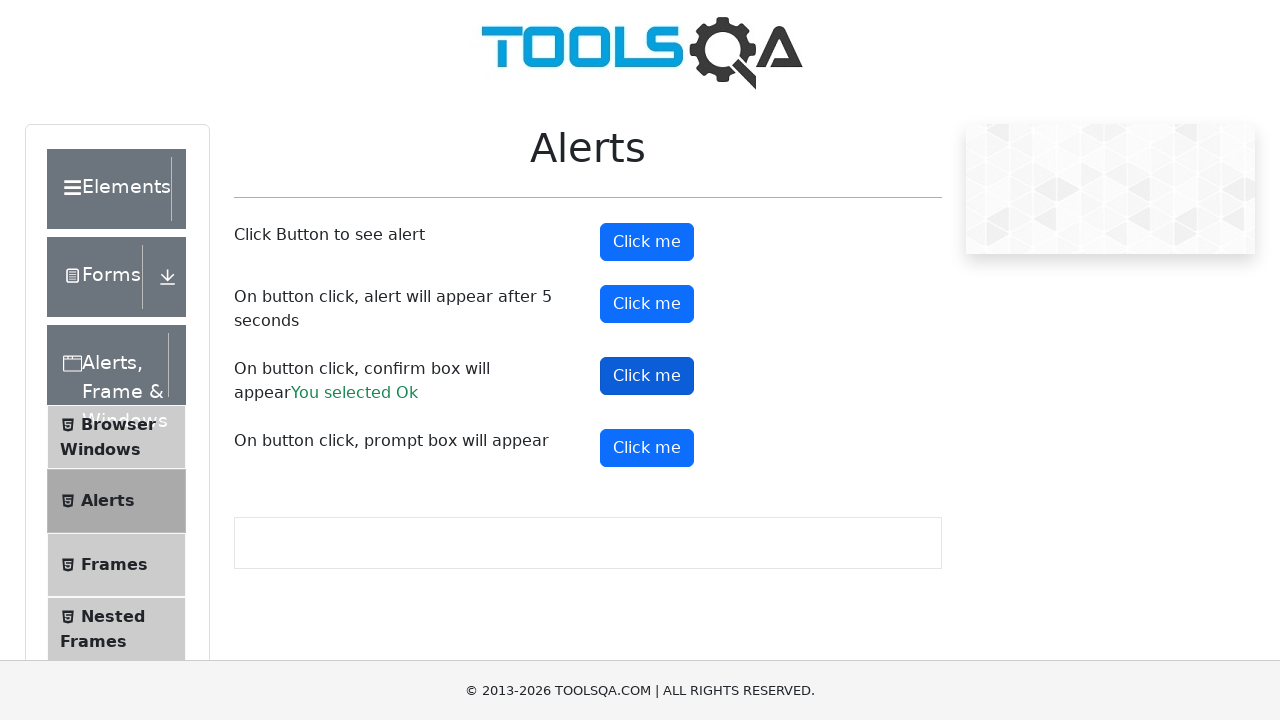

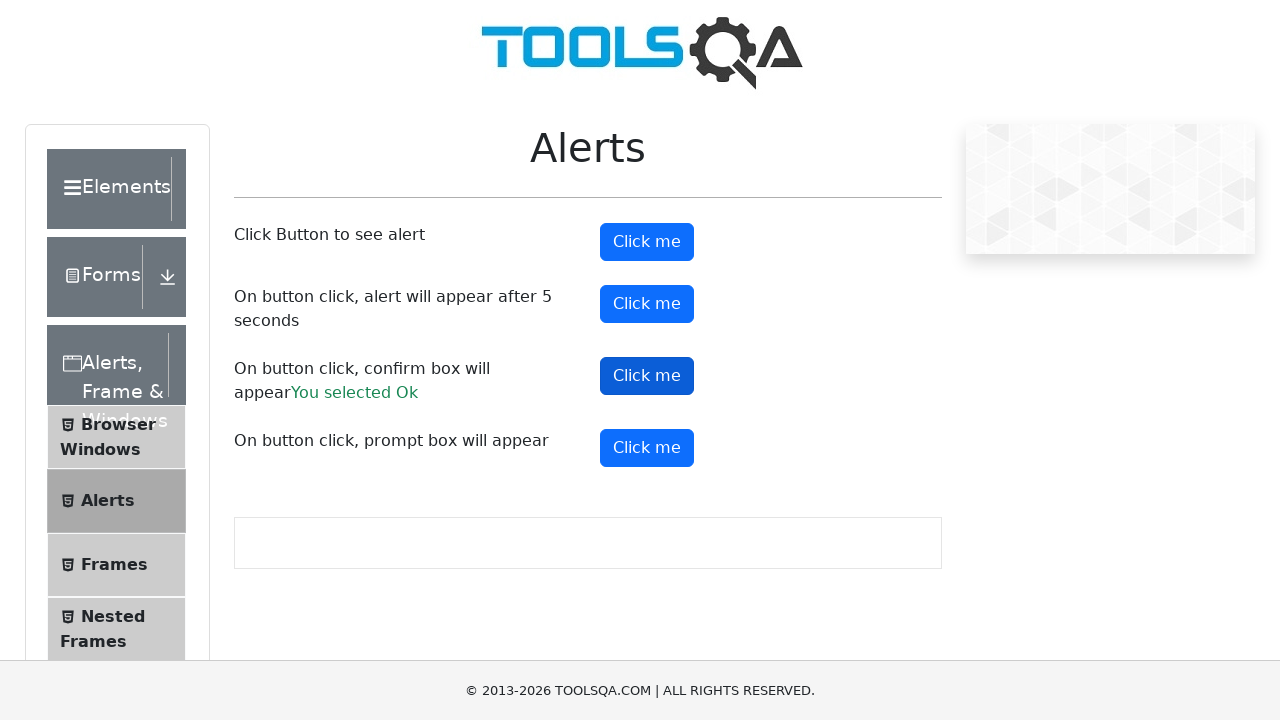